Navigates to the Link Page and verifies the page header shows "Lorem ipsum"

Starting URL: https://kristinek.github.io/site/examples/po

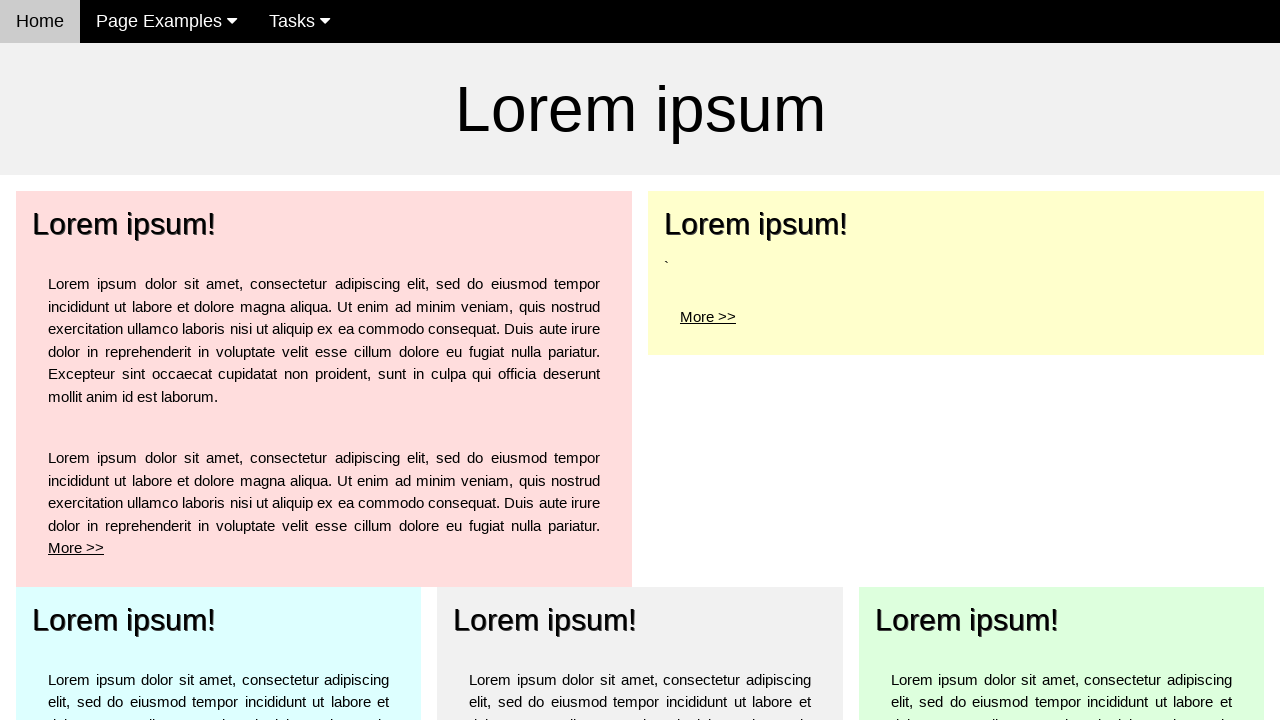

Navigated to Link Page at https://kristinek.github.io/site/examples/po
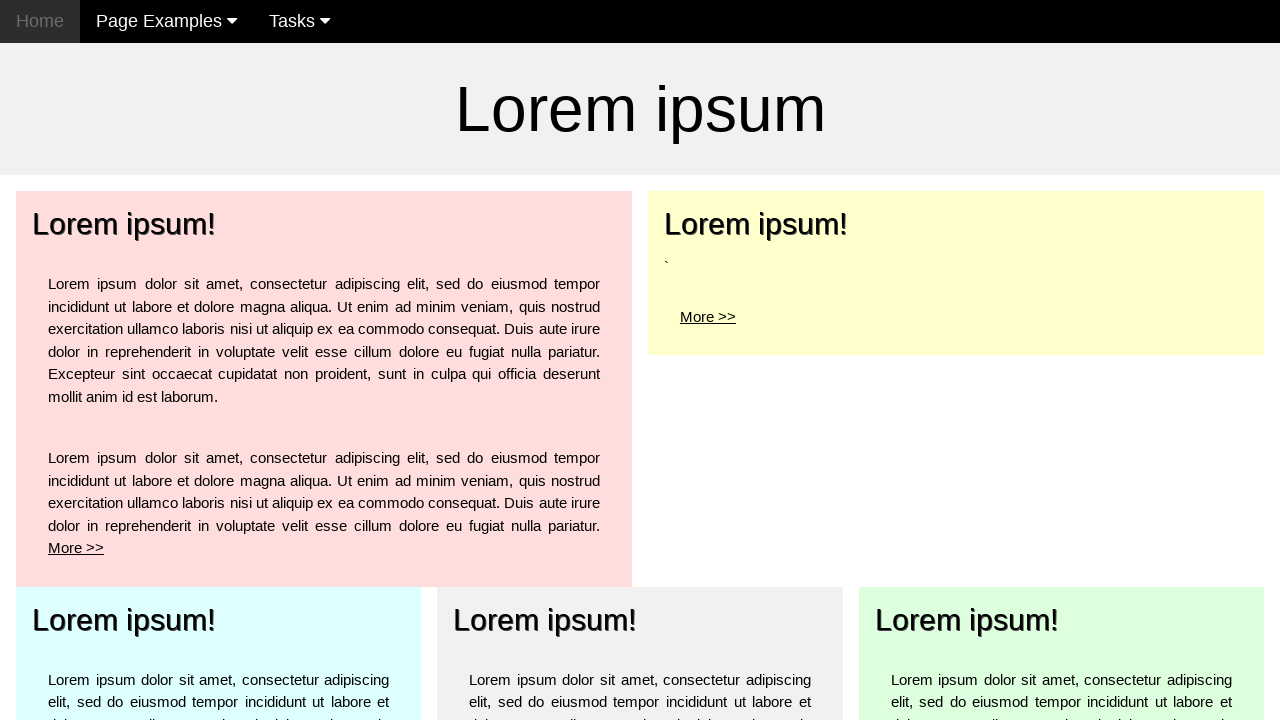

Located page header with text 'Lorem ipsum'
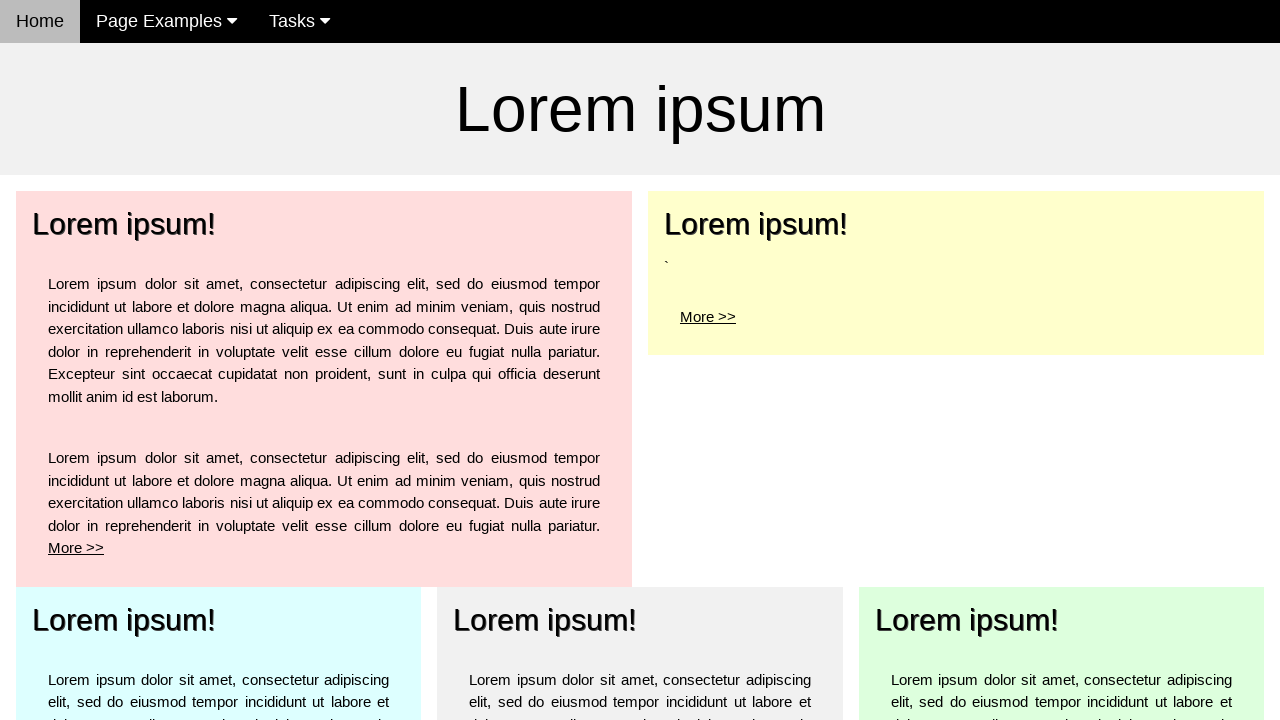

Verified page header shows 'Lorem ipsum'
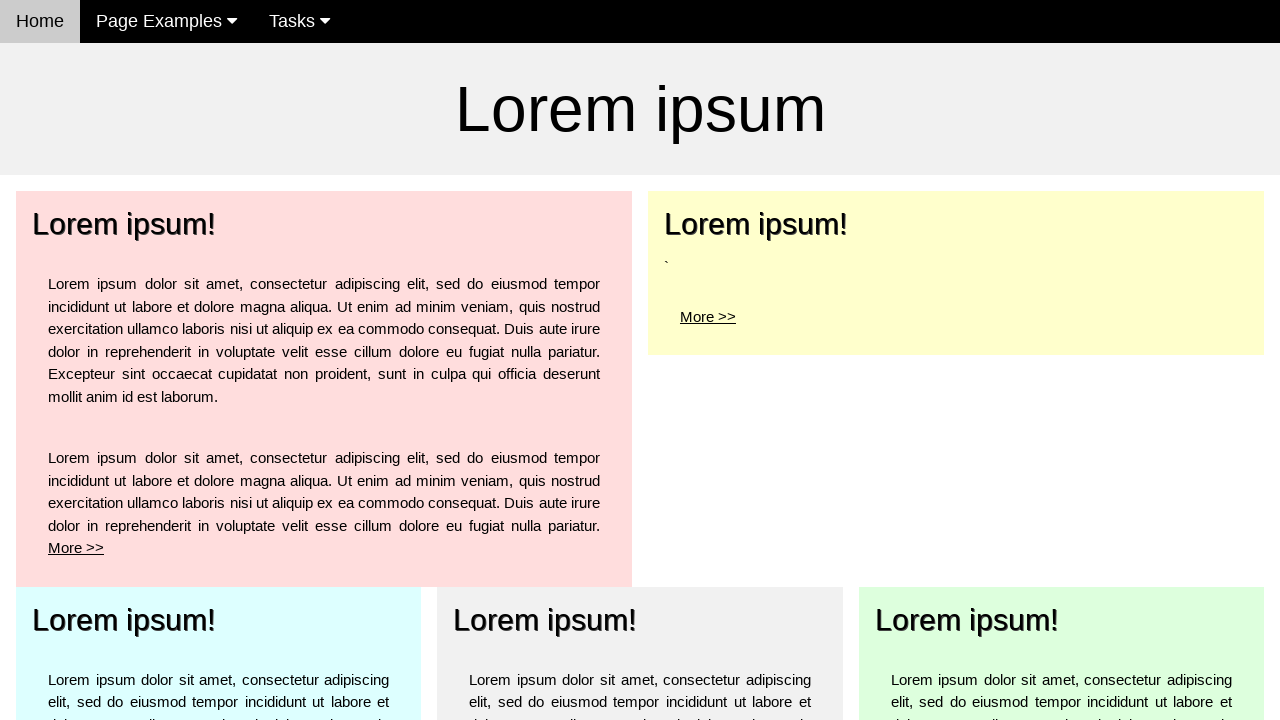

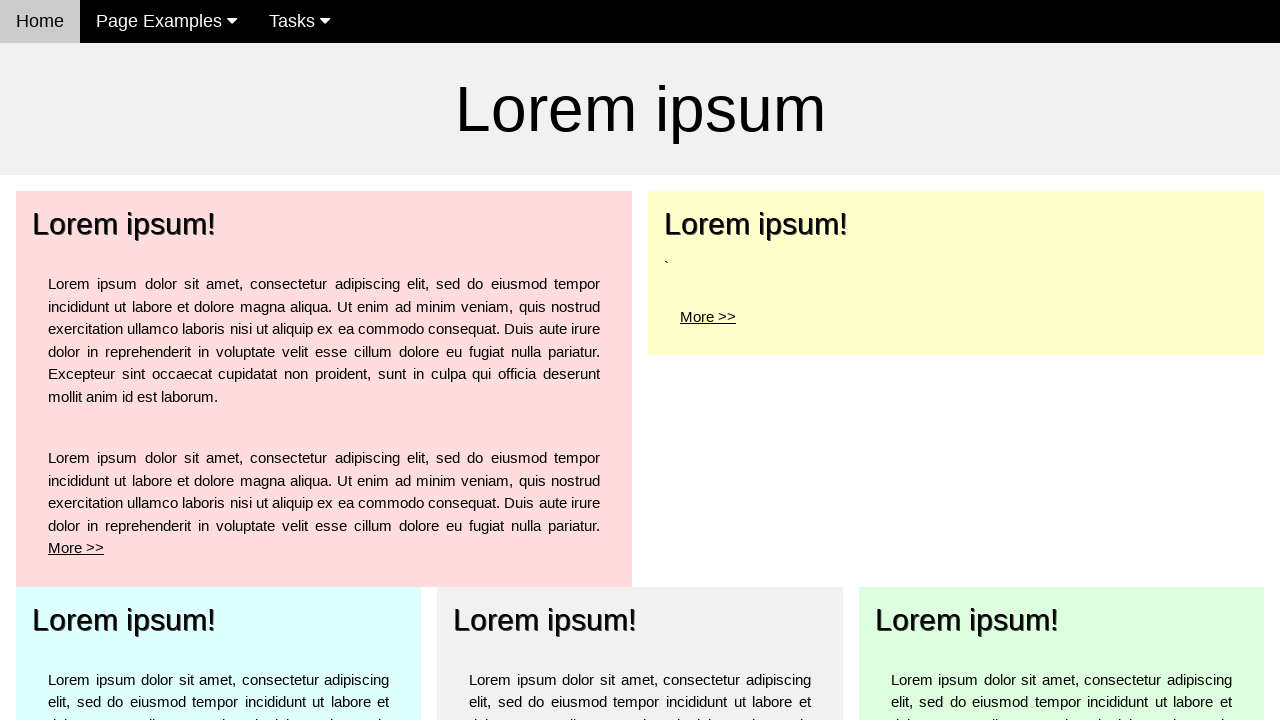